Tests browser navigation by visiting Gmail, then navigating to Holland and Barrett website, and finally using browser back navigation to return to the previous page.

Starting URL: https://www.gmail.com

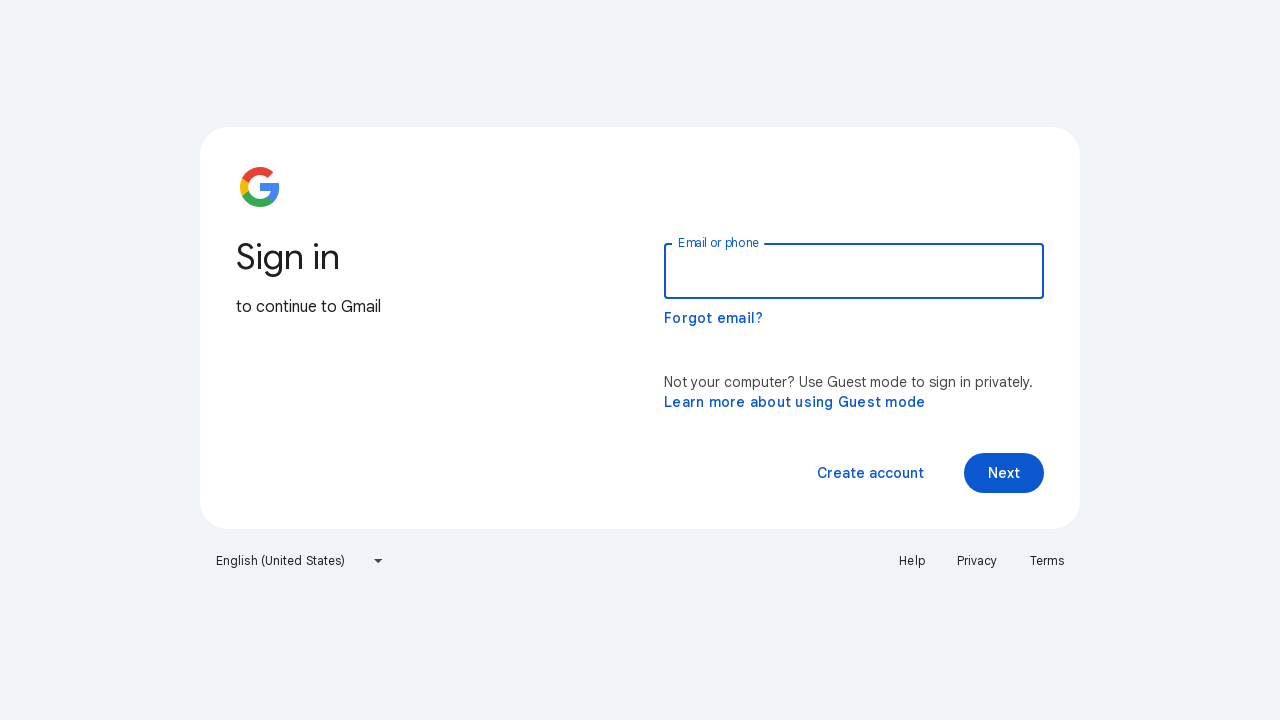

Navigated to Holland and Barrett website
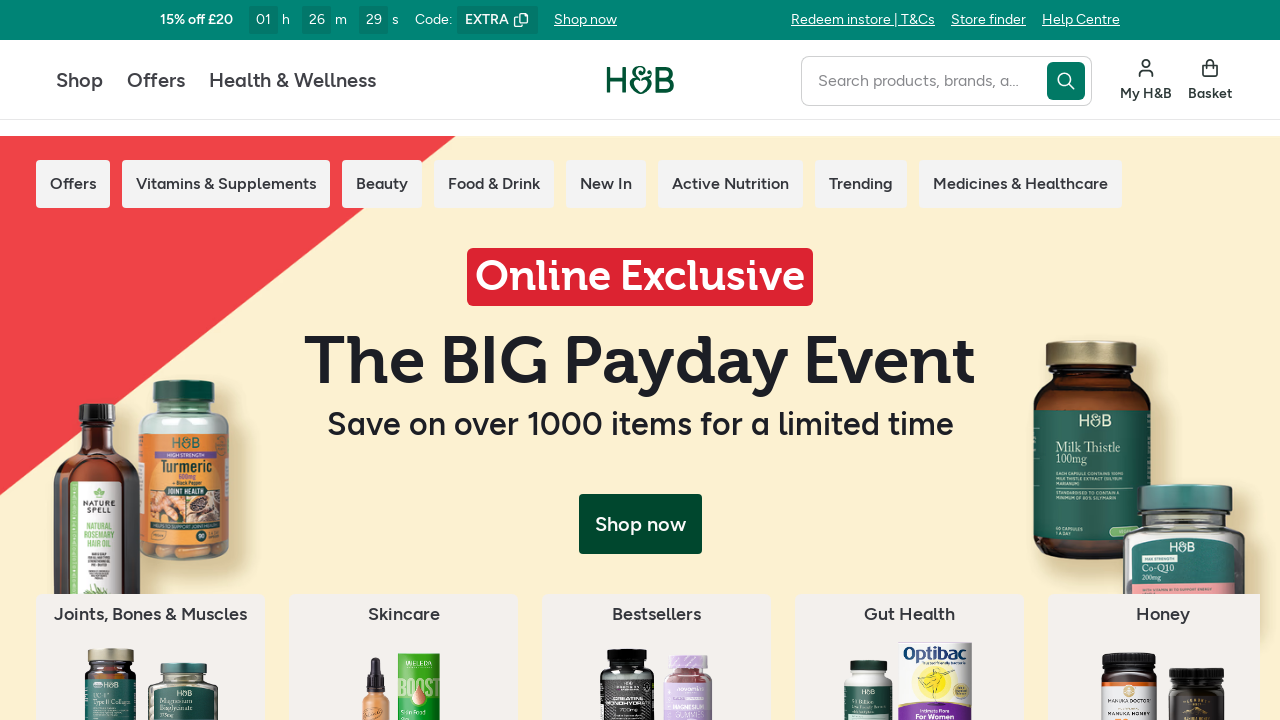

Navigated back to previous page (Gmail)
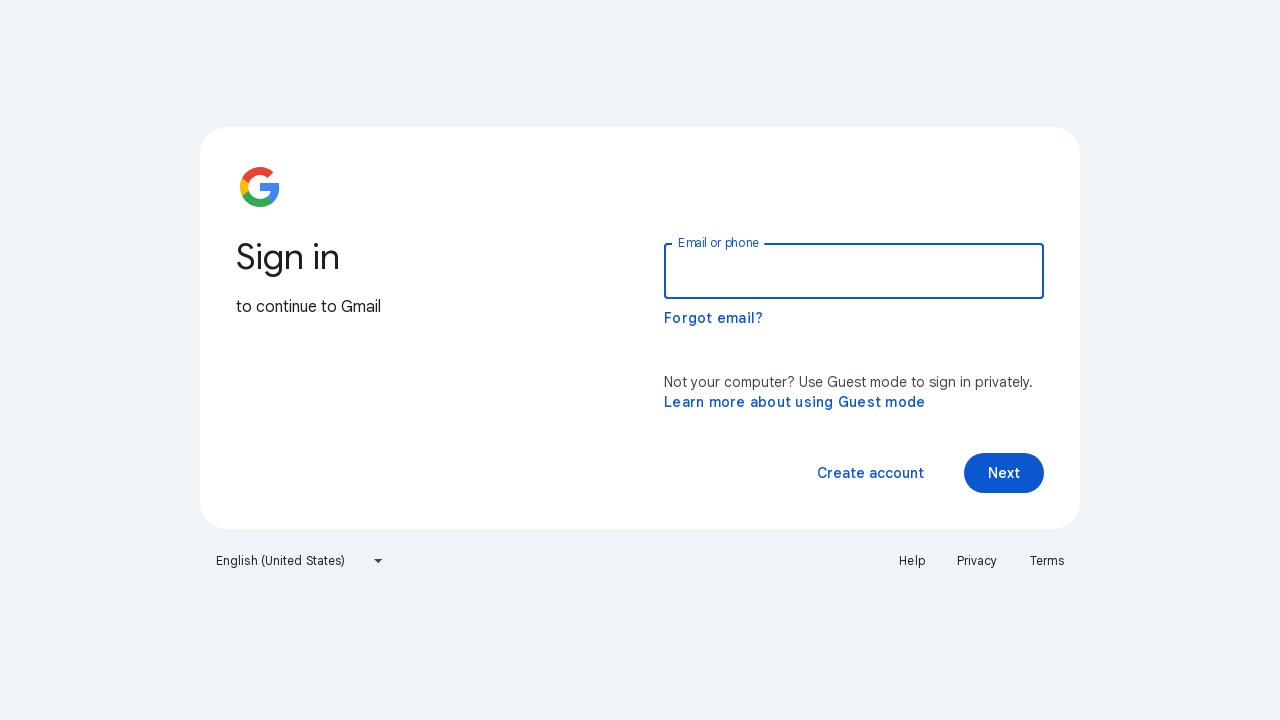

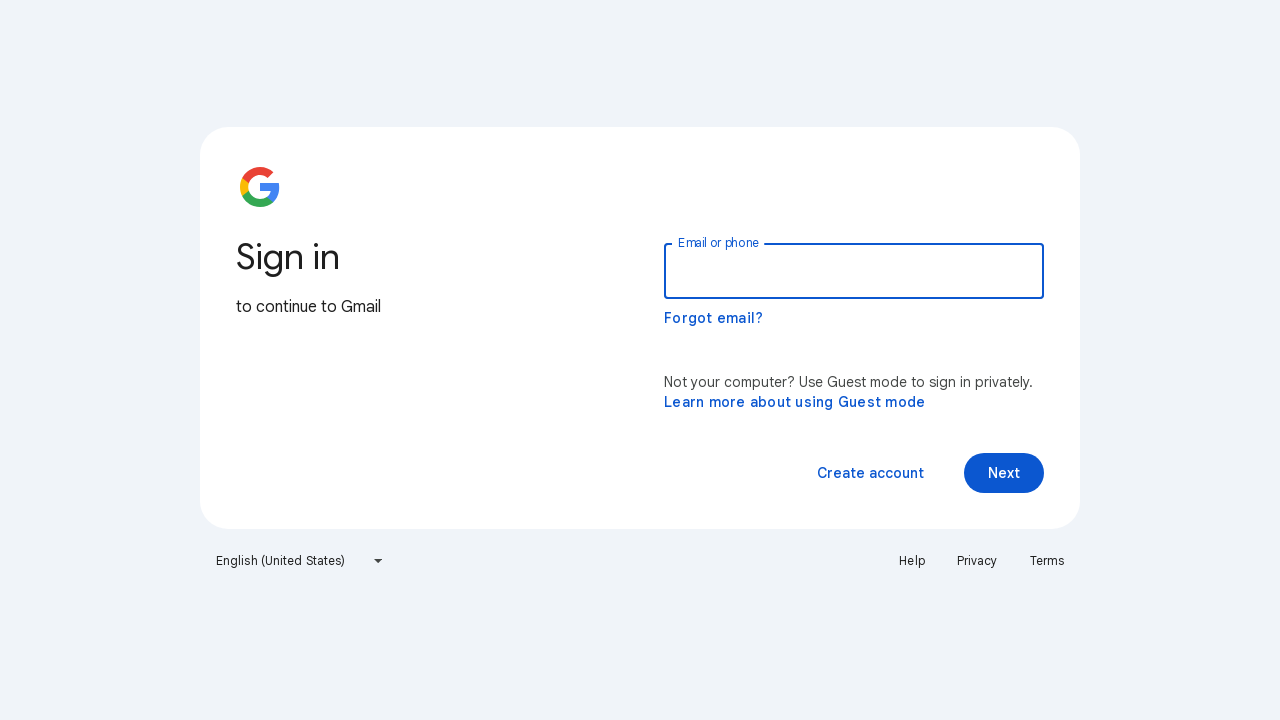